Navigates to SportyBet Ghana football page and verifies that match tables with team information are displayed.

Starting URL: https://www.sportybet.com/gh/sport/football

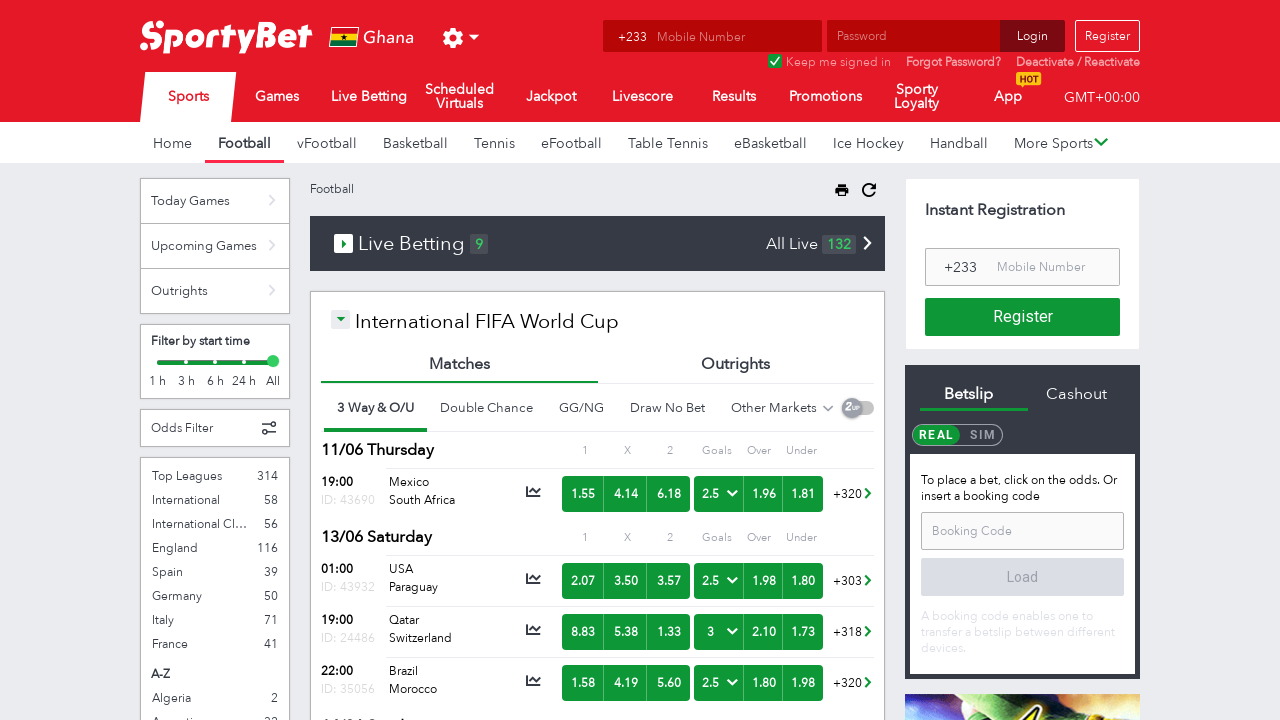

Navigated to SportyBet Ghana football page
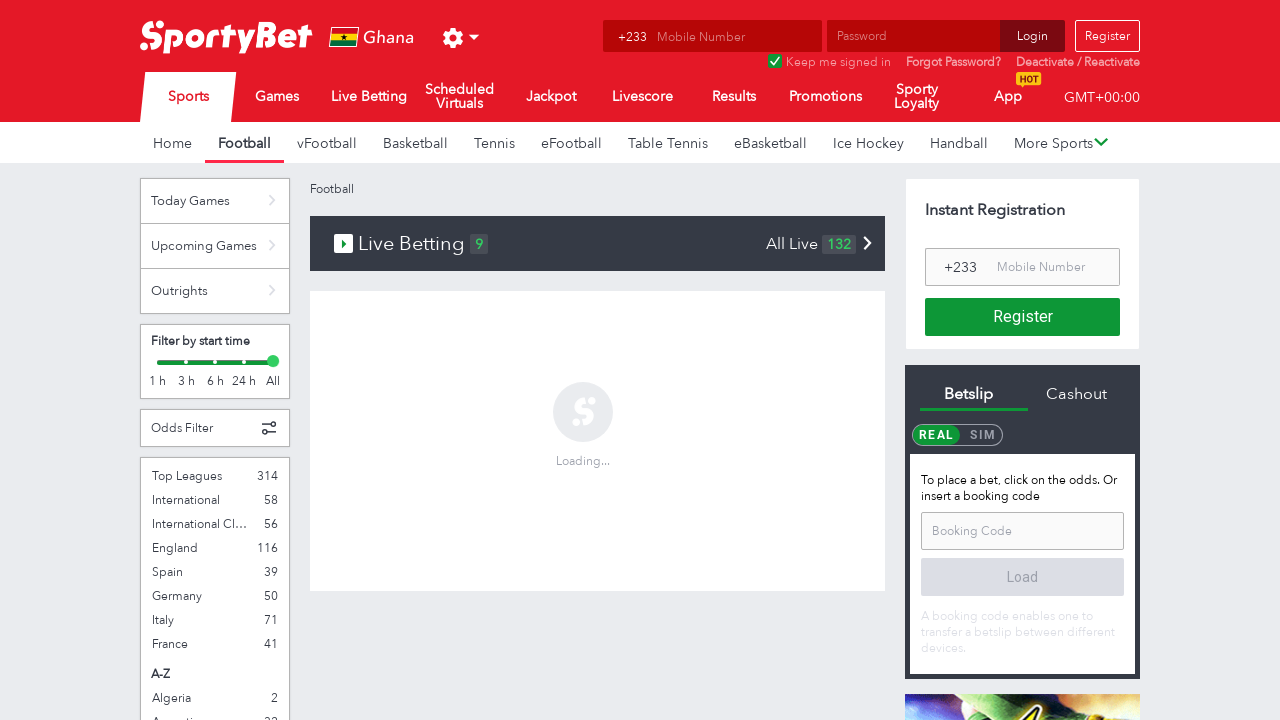

Match tables loaded on the page
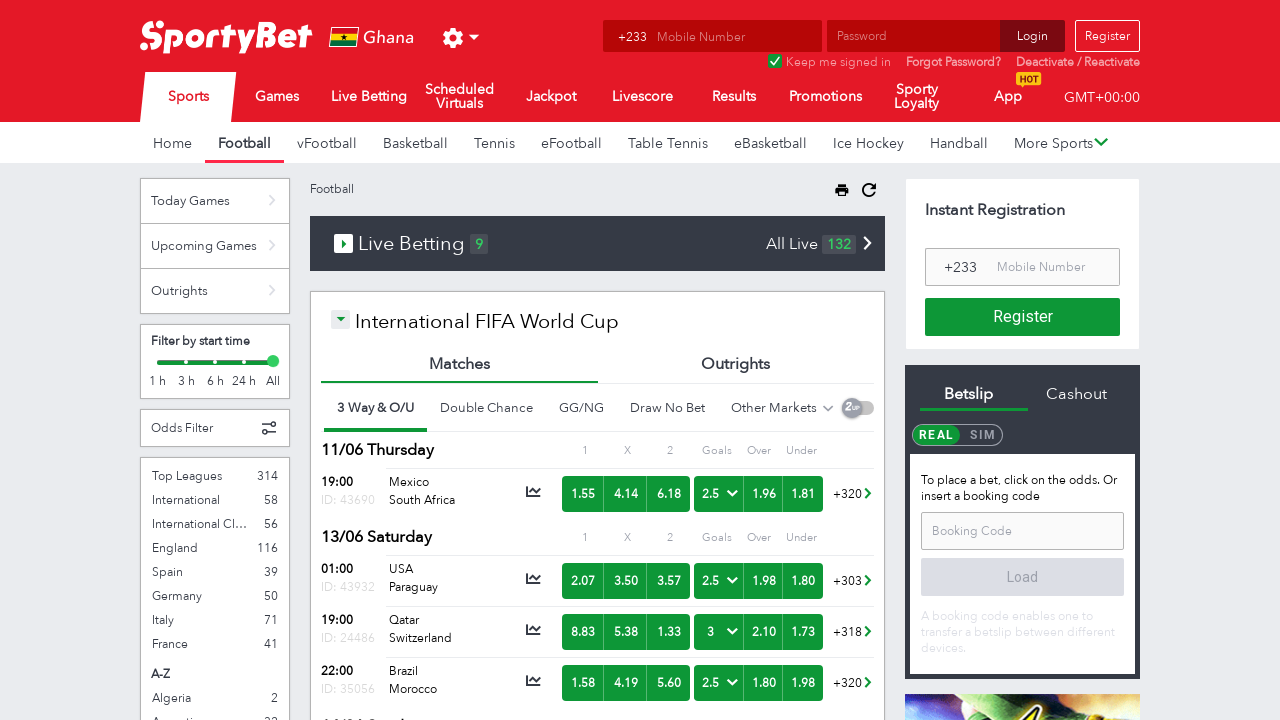

Home team information is visible
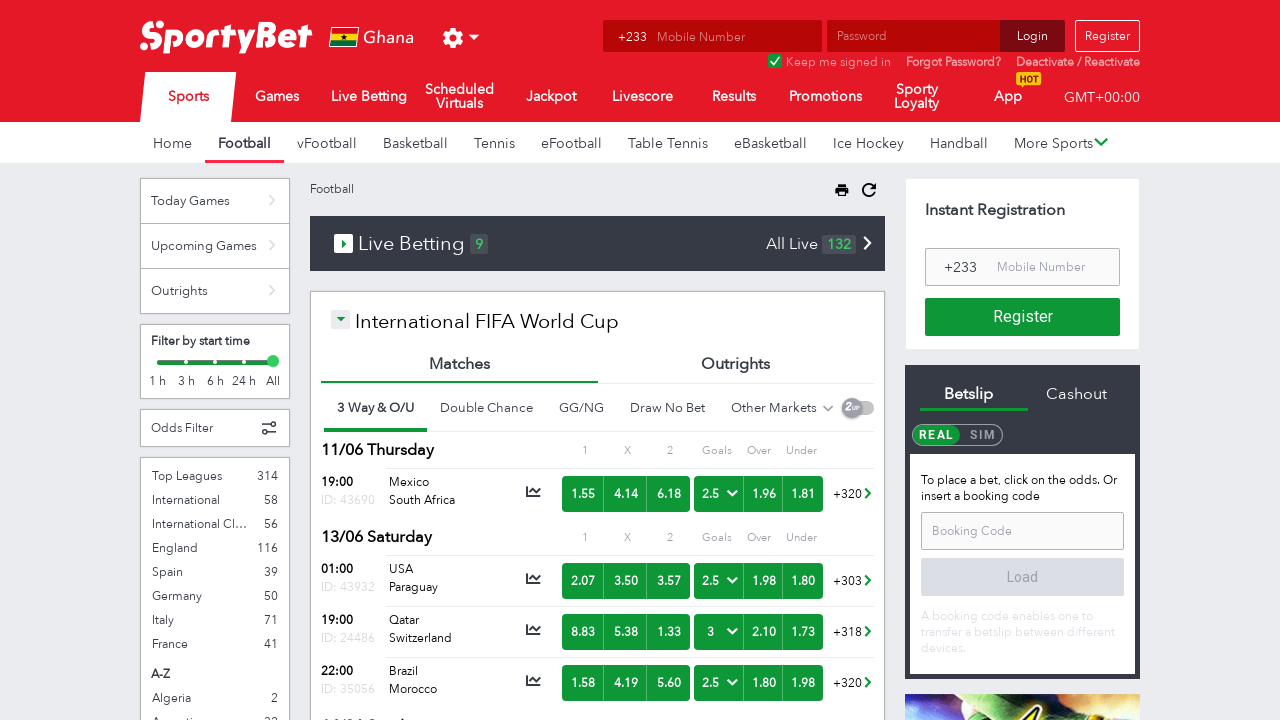

Away team information is visible
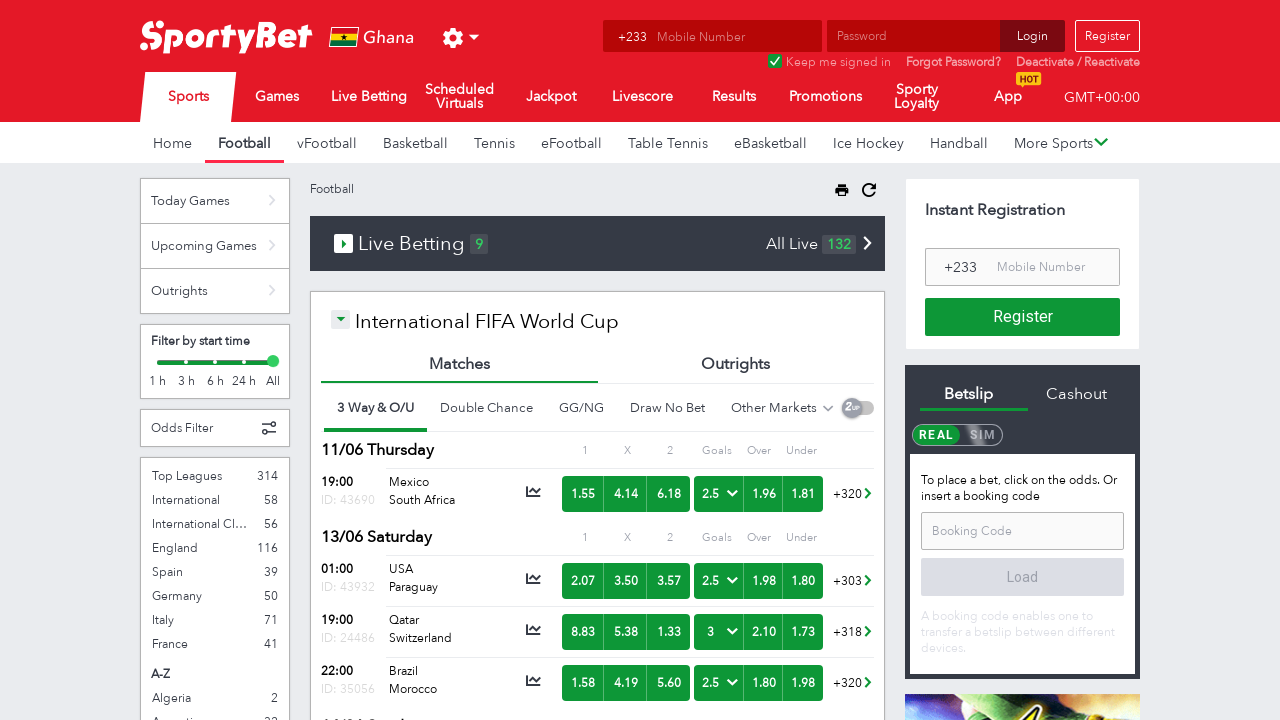

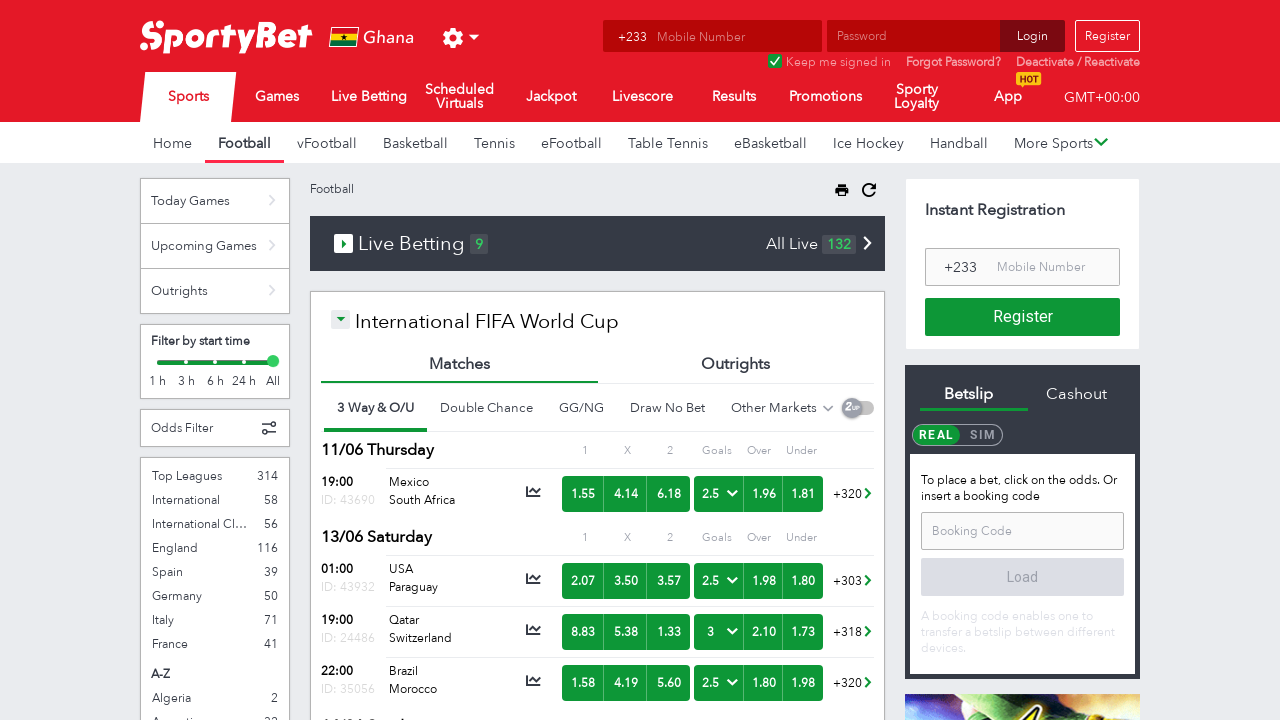